Tests that clicking 'Clear completed' removes completed items from the list.

Starting URL: https://demo.playwright.dev/todomvc

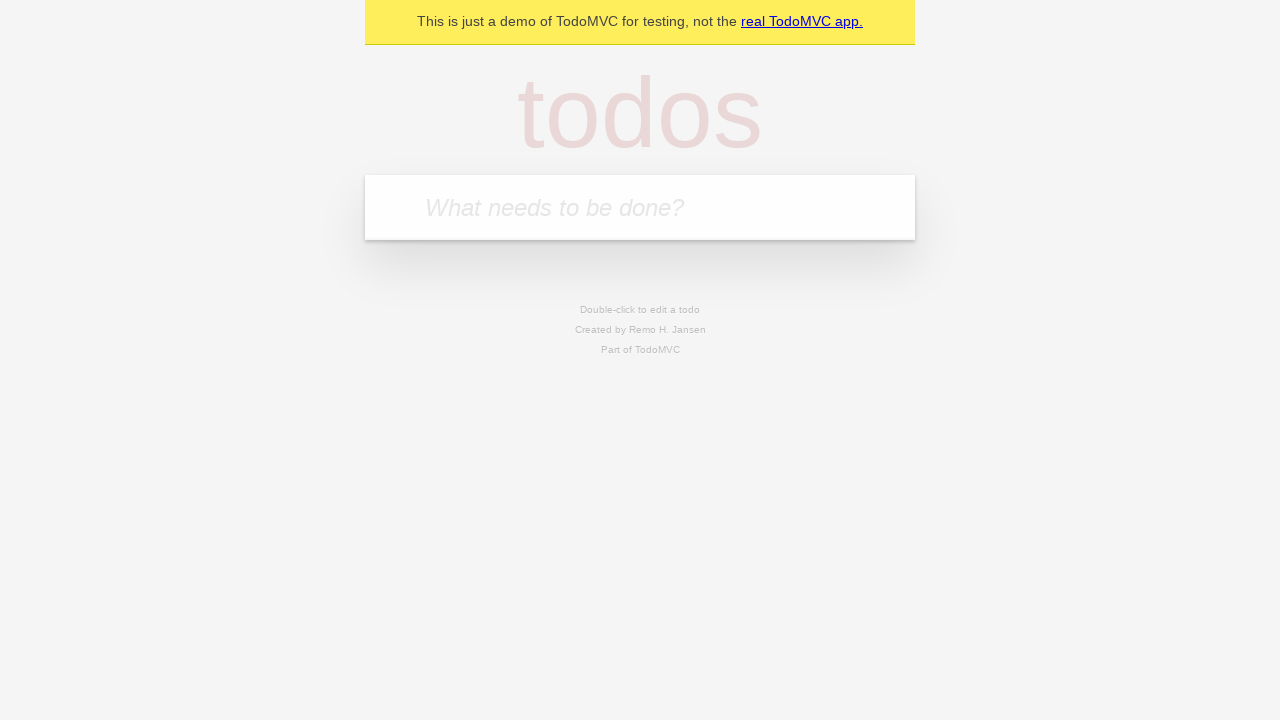

Filled input field with first todo item 'buy some cheese' on internal:attr=[placeholder="What needs to be done?"i]
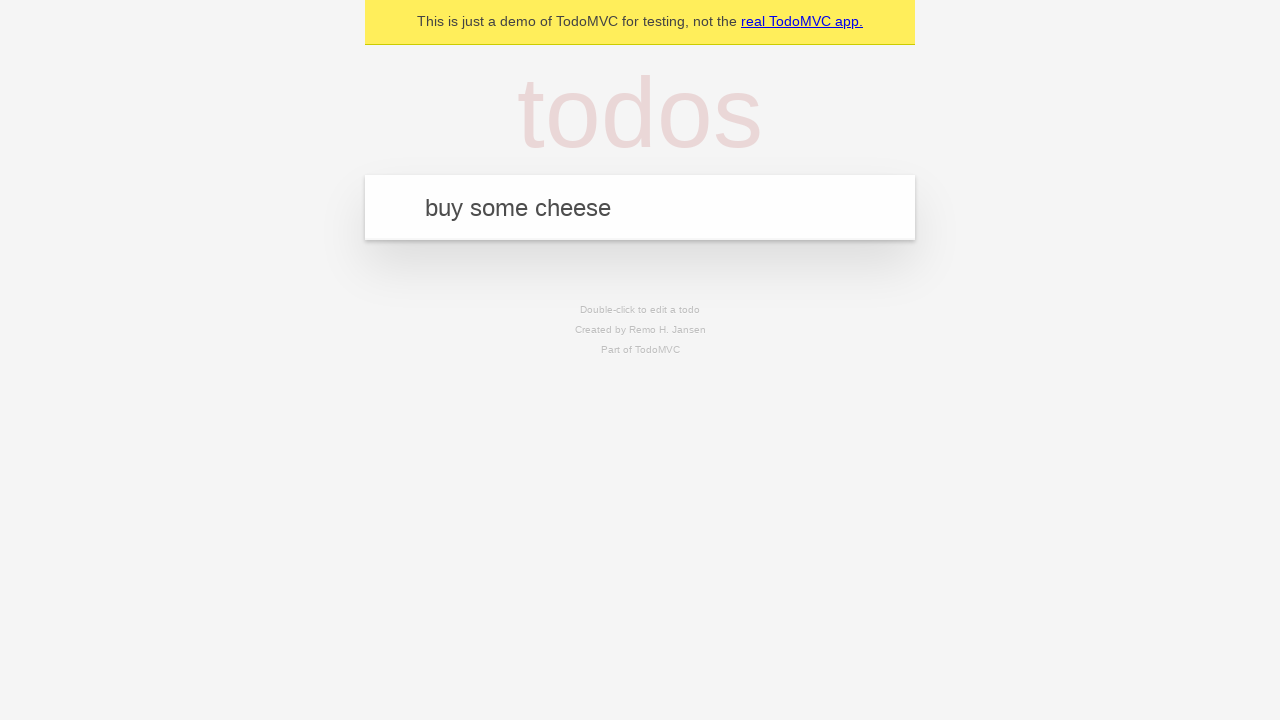

Pressed Enter to add first todo item on internal:attr=[placeholder="What needs to be done?"i]
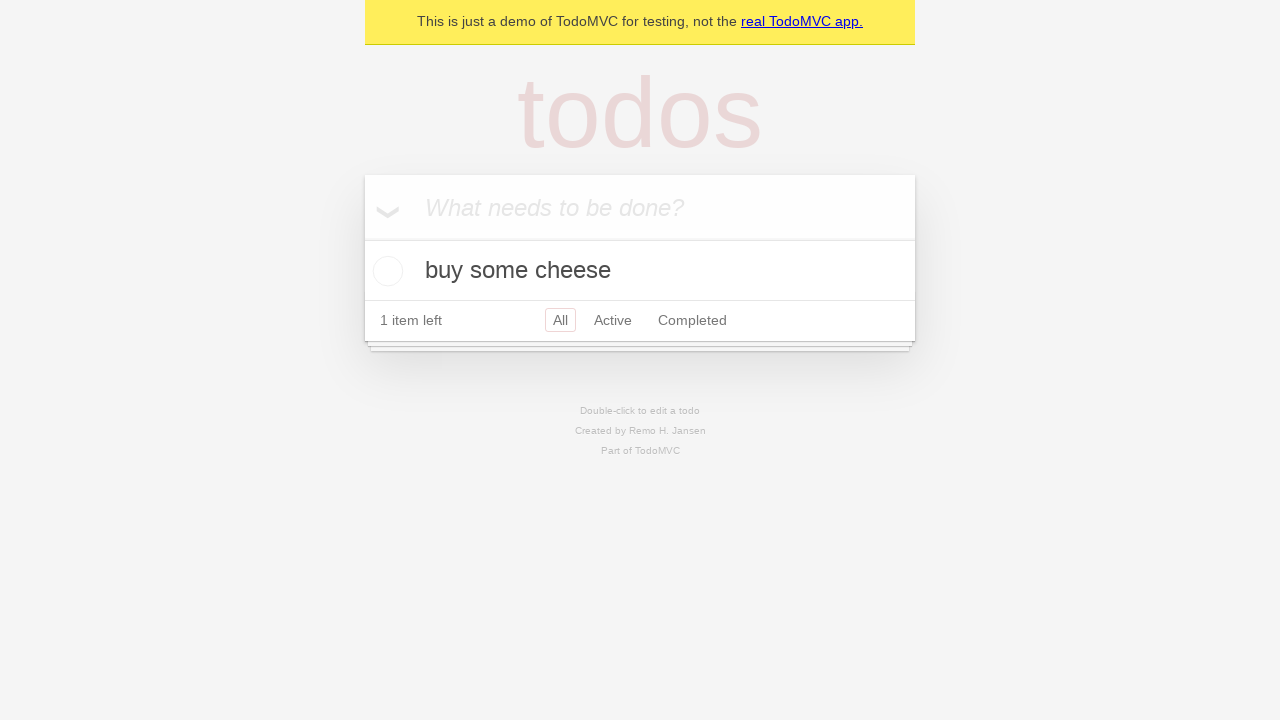

Filled input field with second todo item 'feed the cat' on internal:attr=[placeholder="What needs to be done?"i]
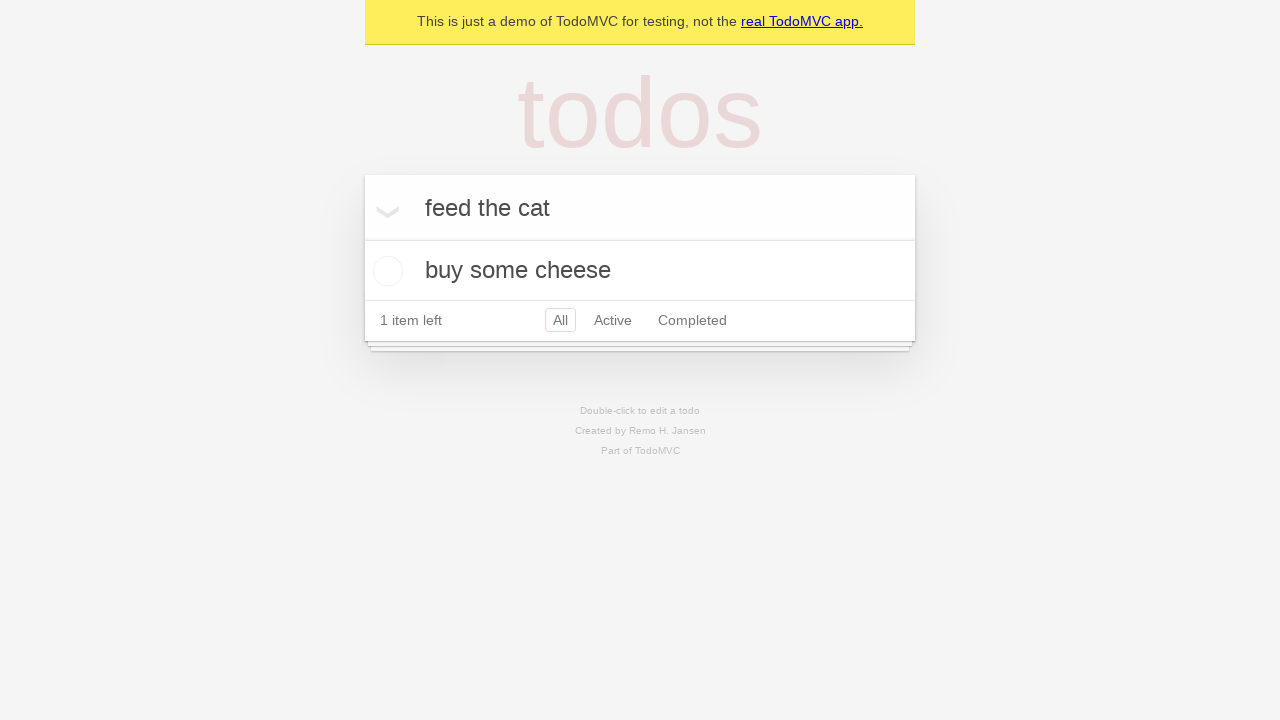

Pressed Enter to add second todo item on internal:attr=[placeholder="What needs to be done?"i]
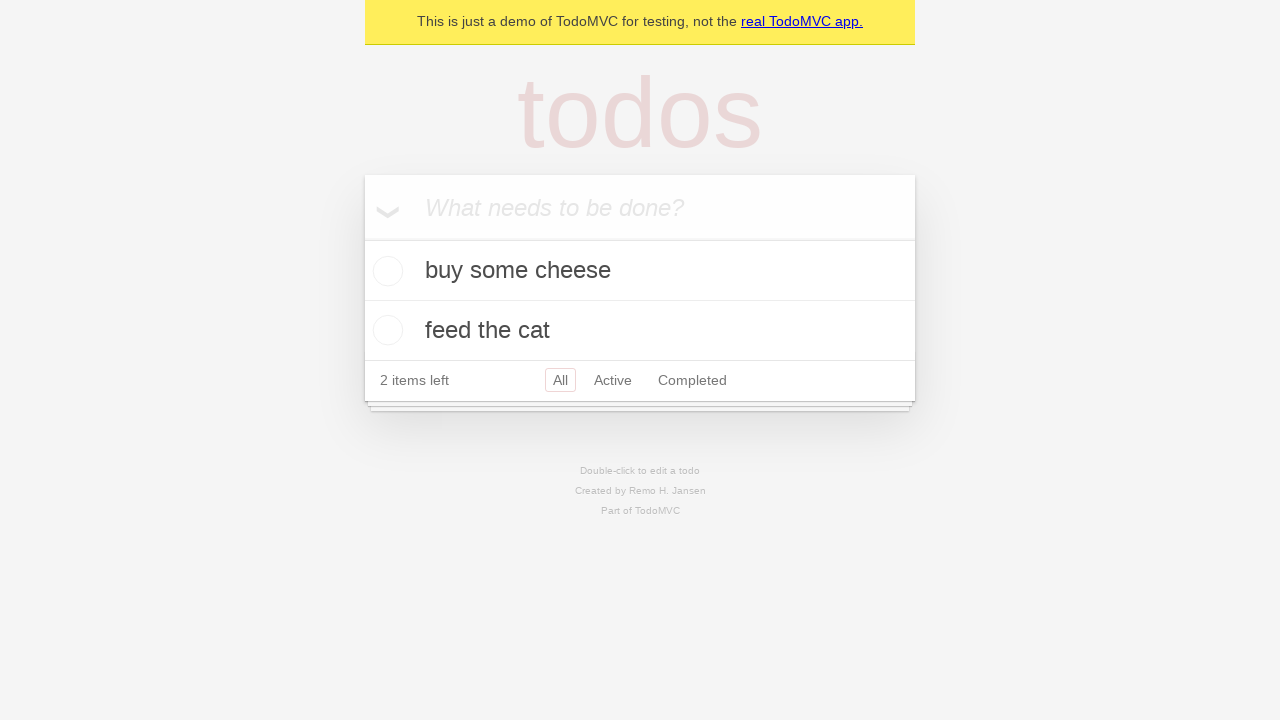

Filled input field with third todo item 'book a doctors appointment' on internal:attr=[placeholder="What needs to be done?"i]
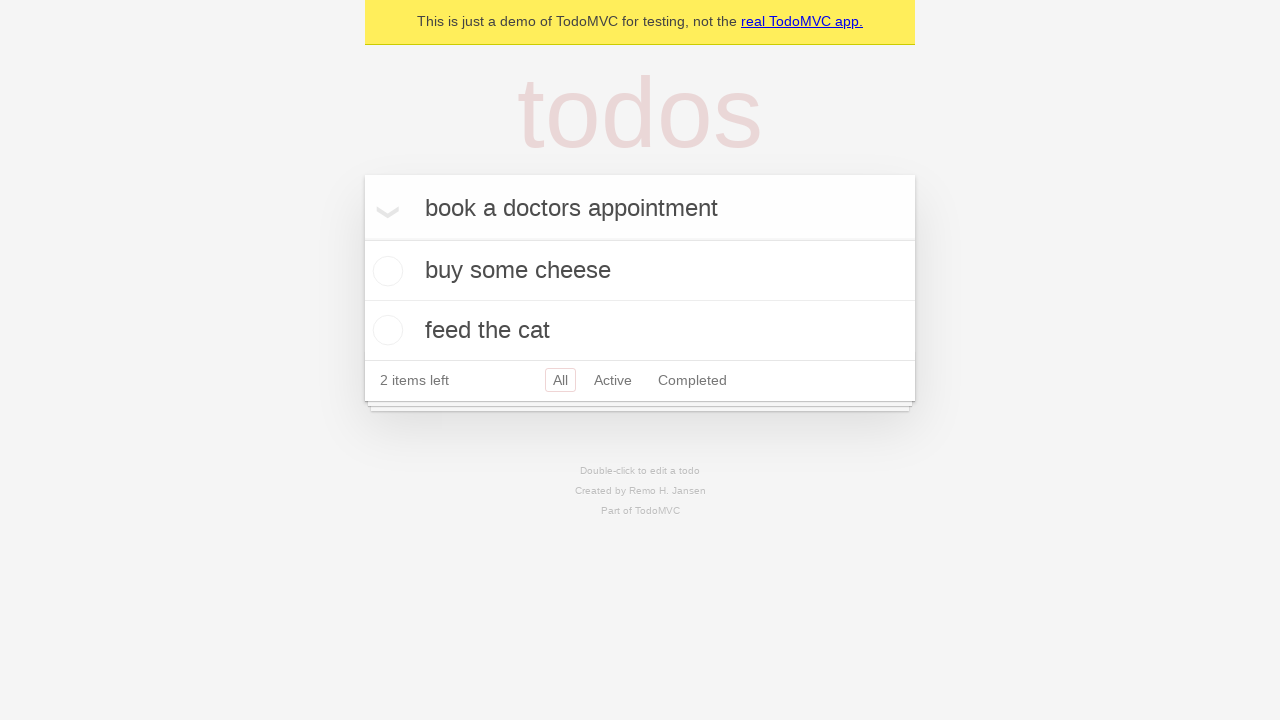

Pressed Enter to add third todo item on internal:attr=[placeholder="What needs to be done?"i]
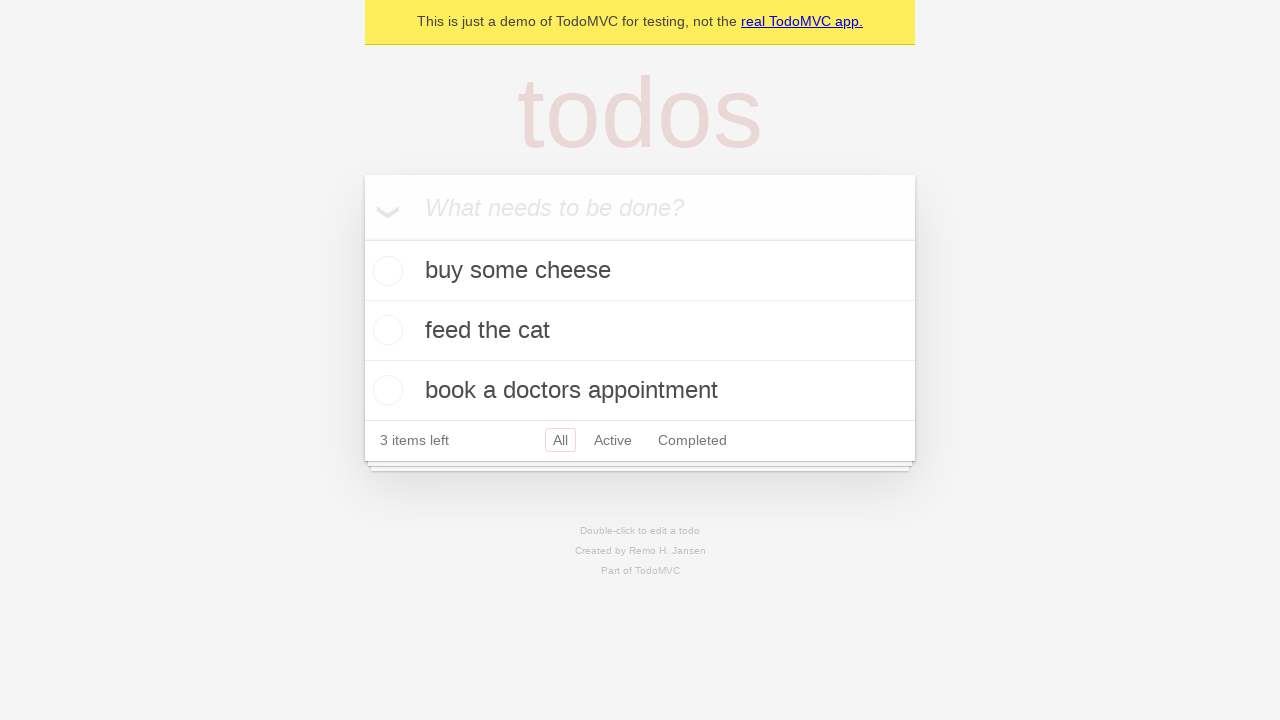

Checked the second todo item to mark it as completed at (385, 330) on internal:testid=[data-testid="todo-item"s] >> nth=1 >> internal:role=checkbox
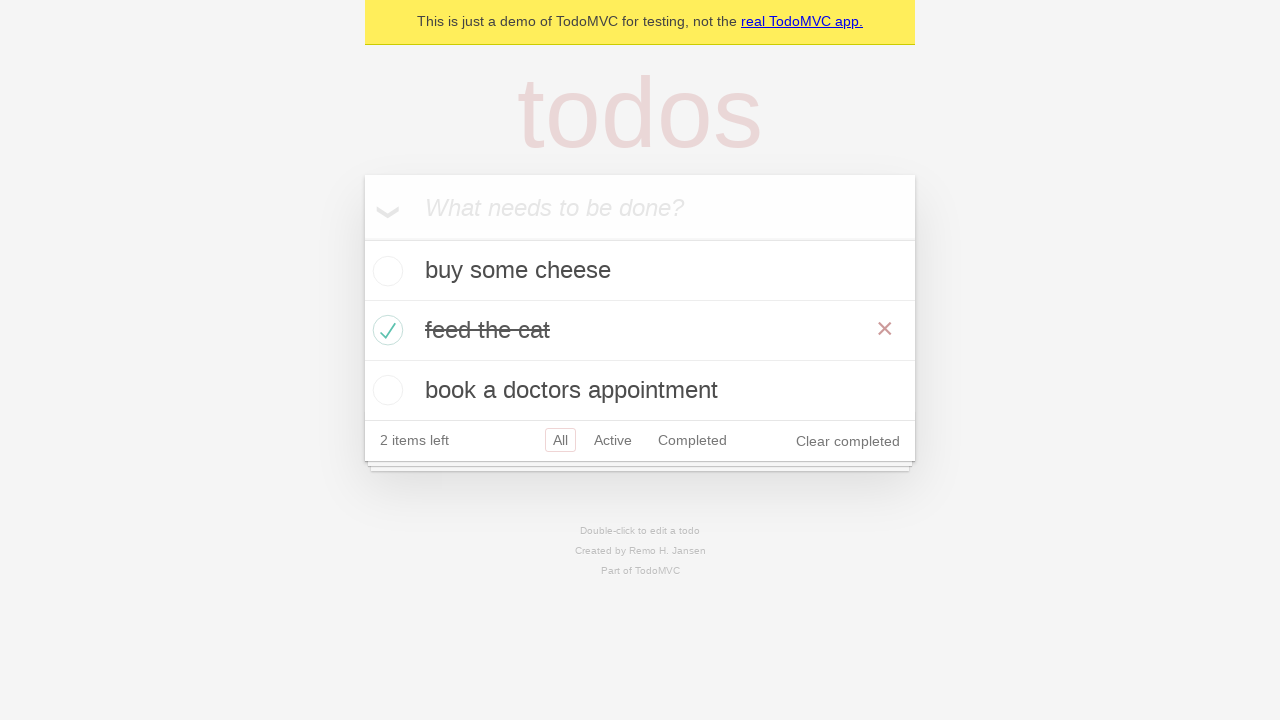

Clicked 'Clear completed' button to remove completed items at (848, 441) on internal:role=button[name="Clear completed"i]
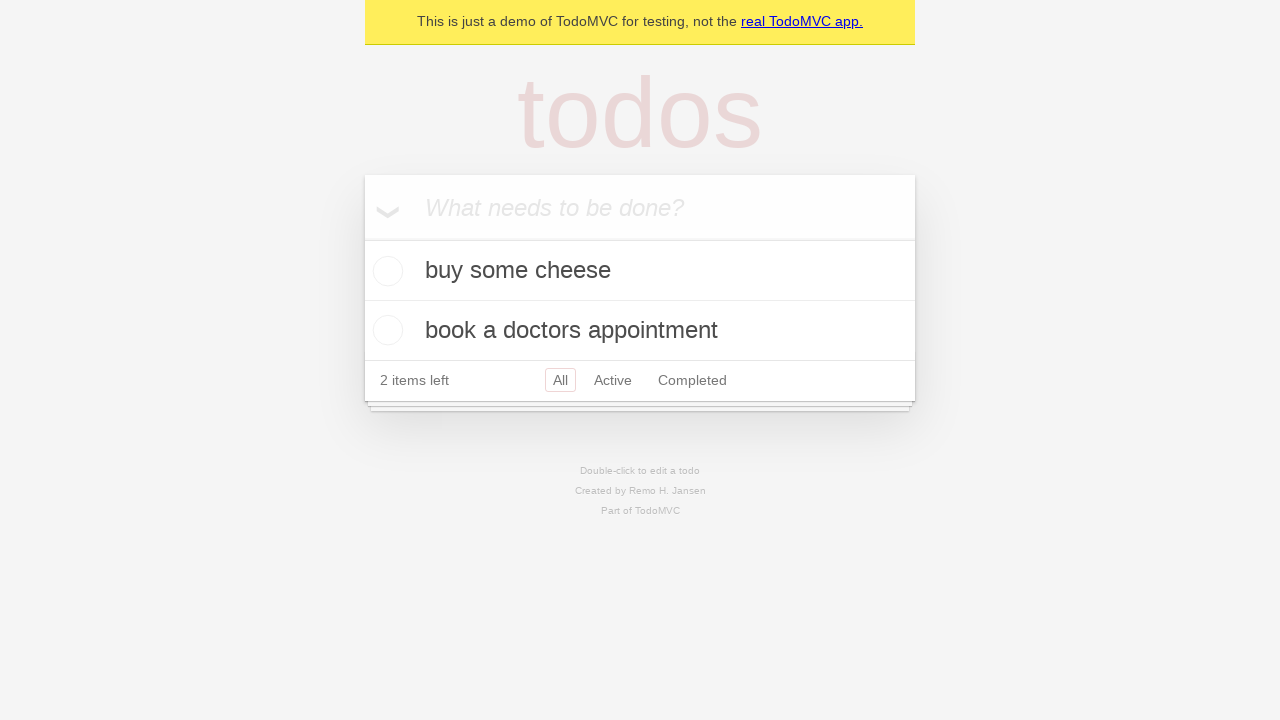

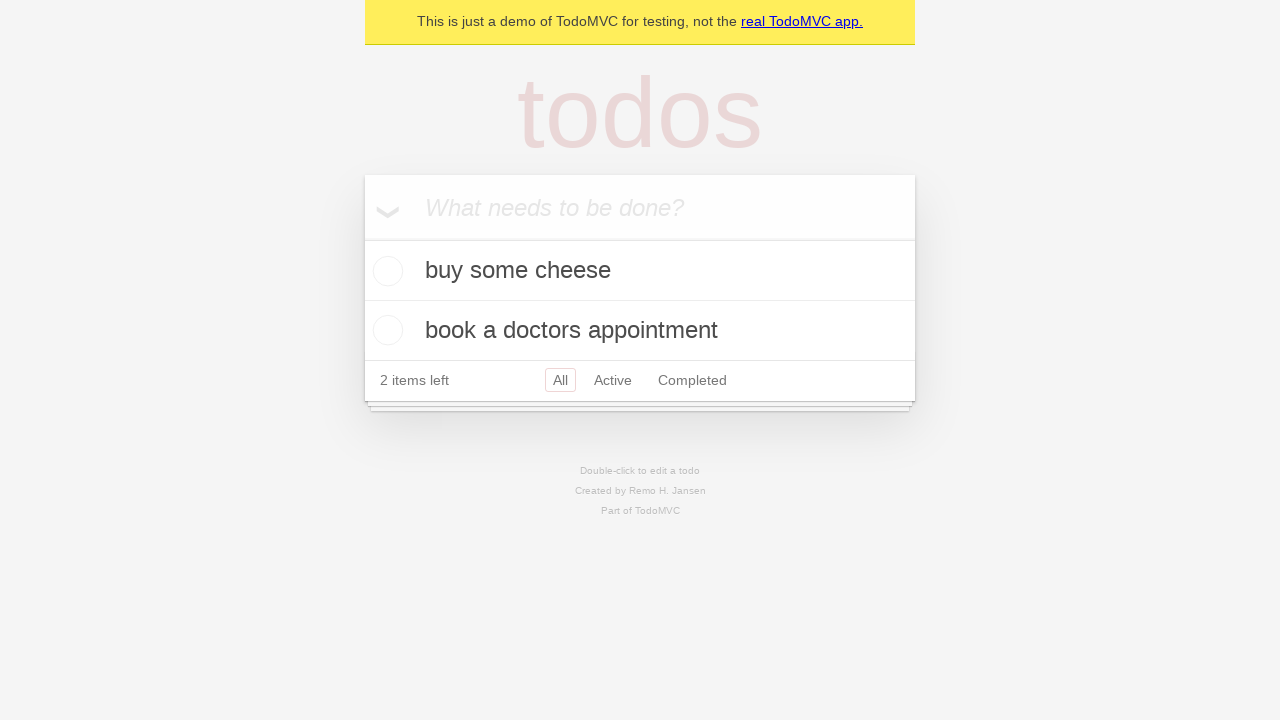